Tests unmarking items as complete by unchecking their checkboxes

Starting URL: https://demo.playwright.dev/todomvc

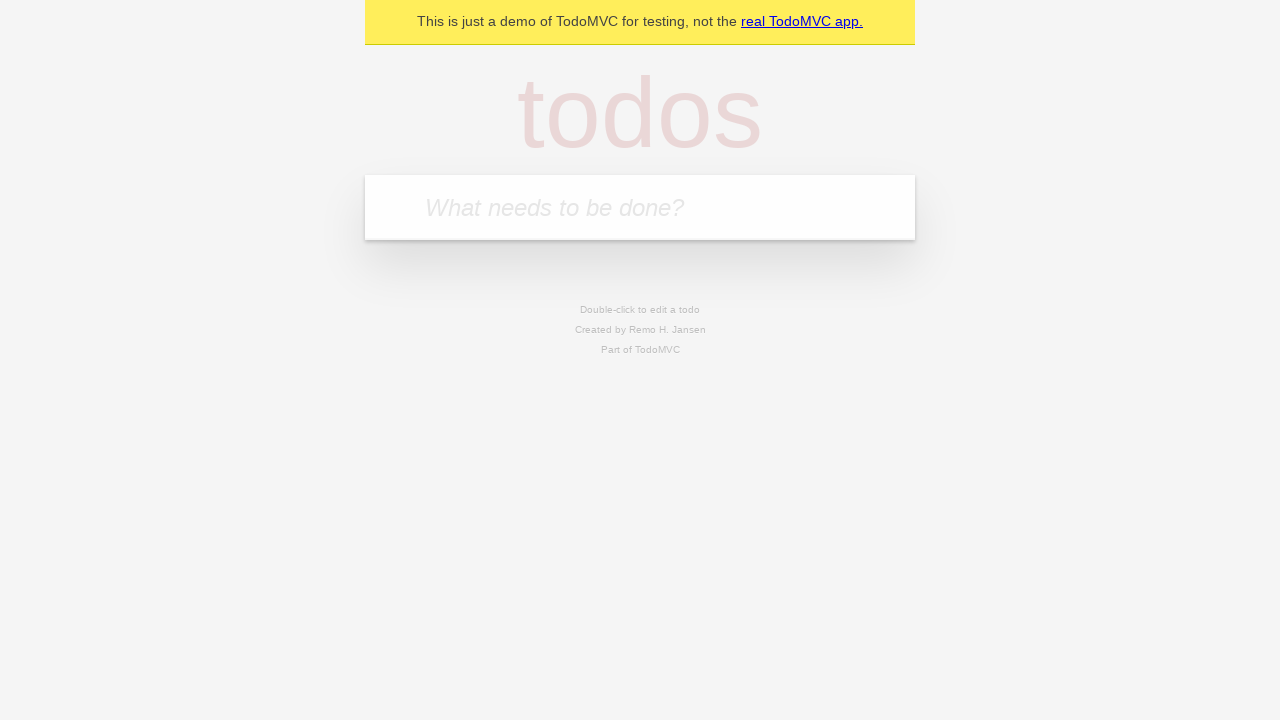

Filled todo input with 'buy some cheese' on internal:attr=[placeholder="What needs to be done?"i]
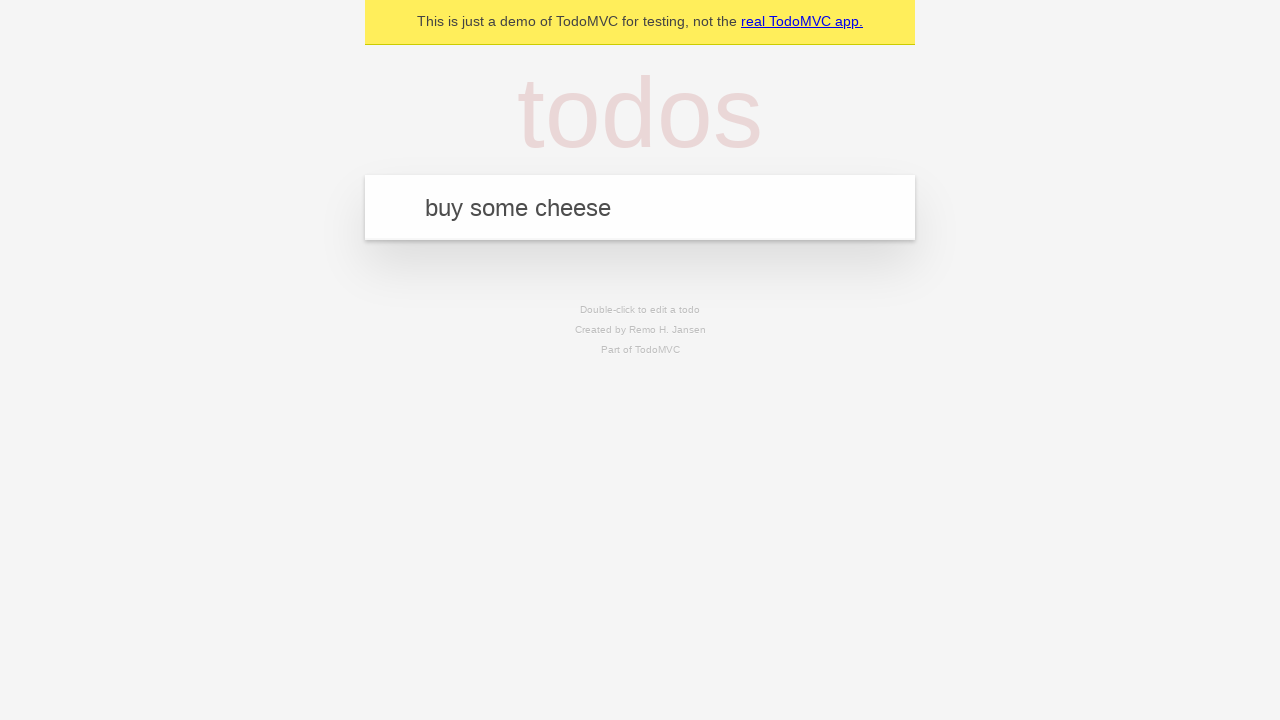

Pressed Enter to create todo item 'buy some cheese' on internal:attr=[placeholder="What needs to be done?"i]
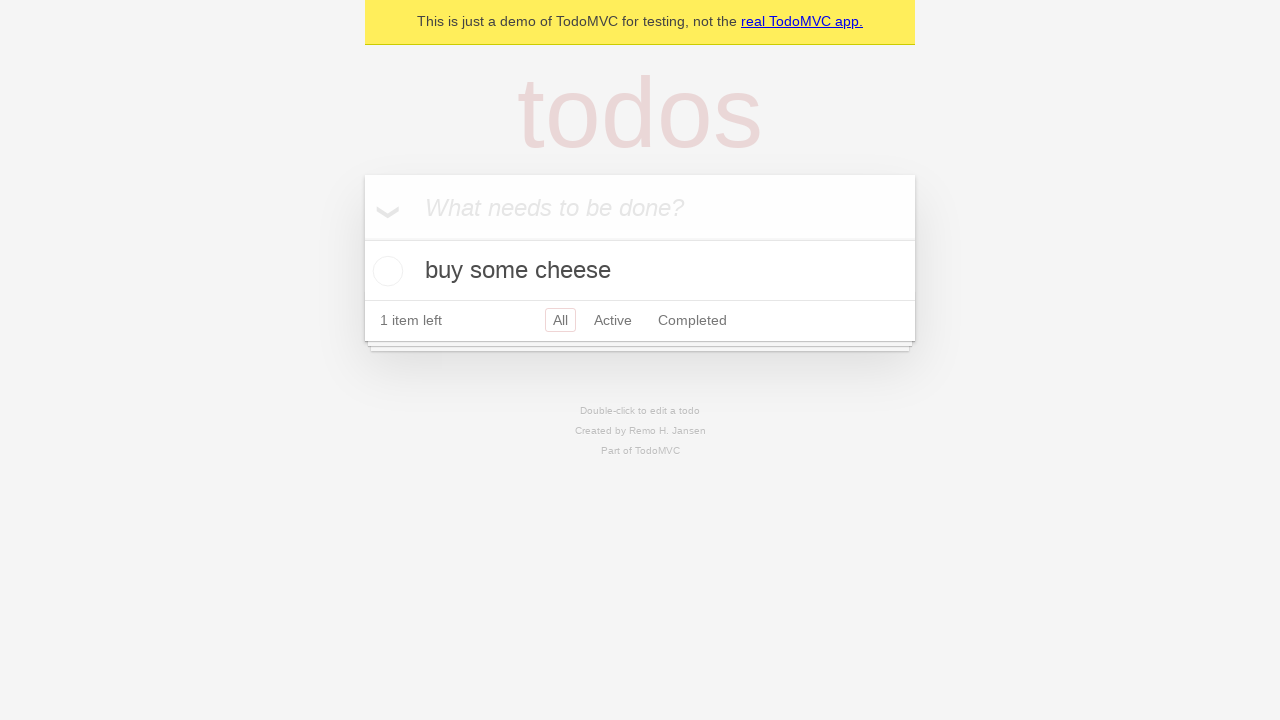

Filled todo input with 'feed the cat' on internal:attr=[placeholder="What needs to be done?"i]
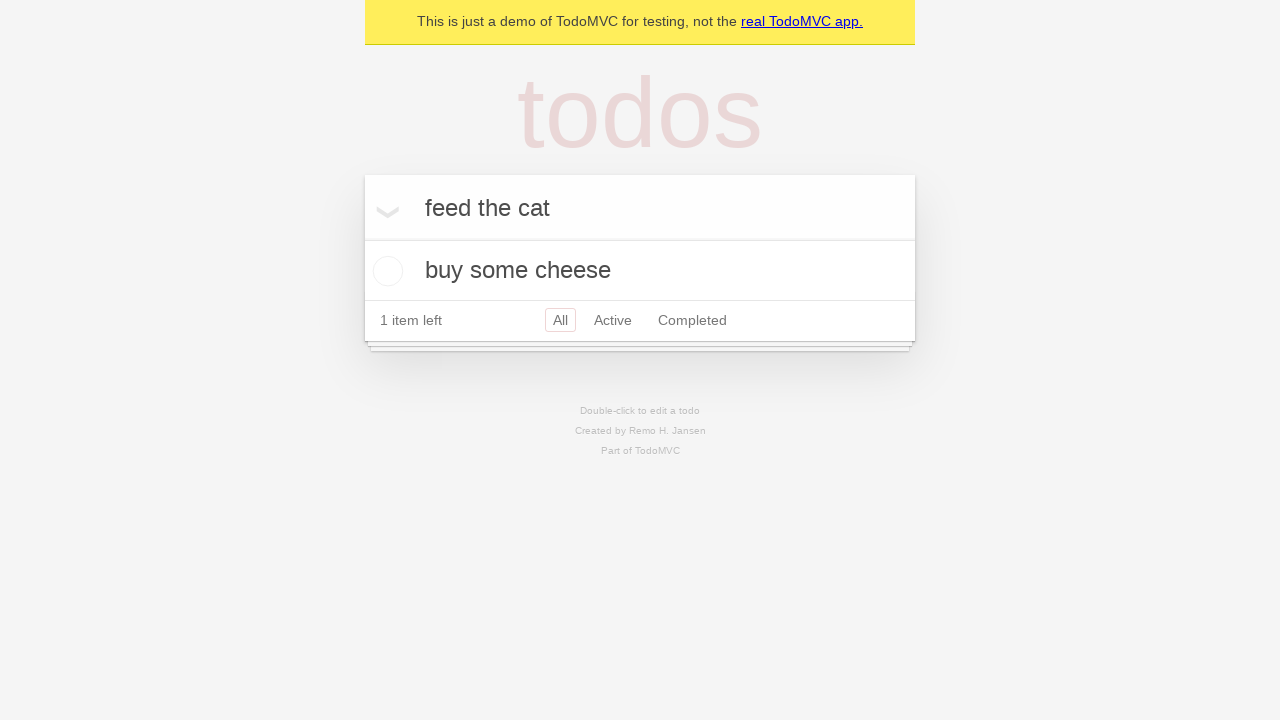

Pressed Enter to create todo item 'feed the cat' on internal:attr=[placeholder="What needs to be done?"i]
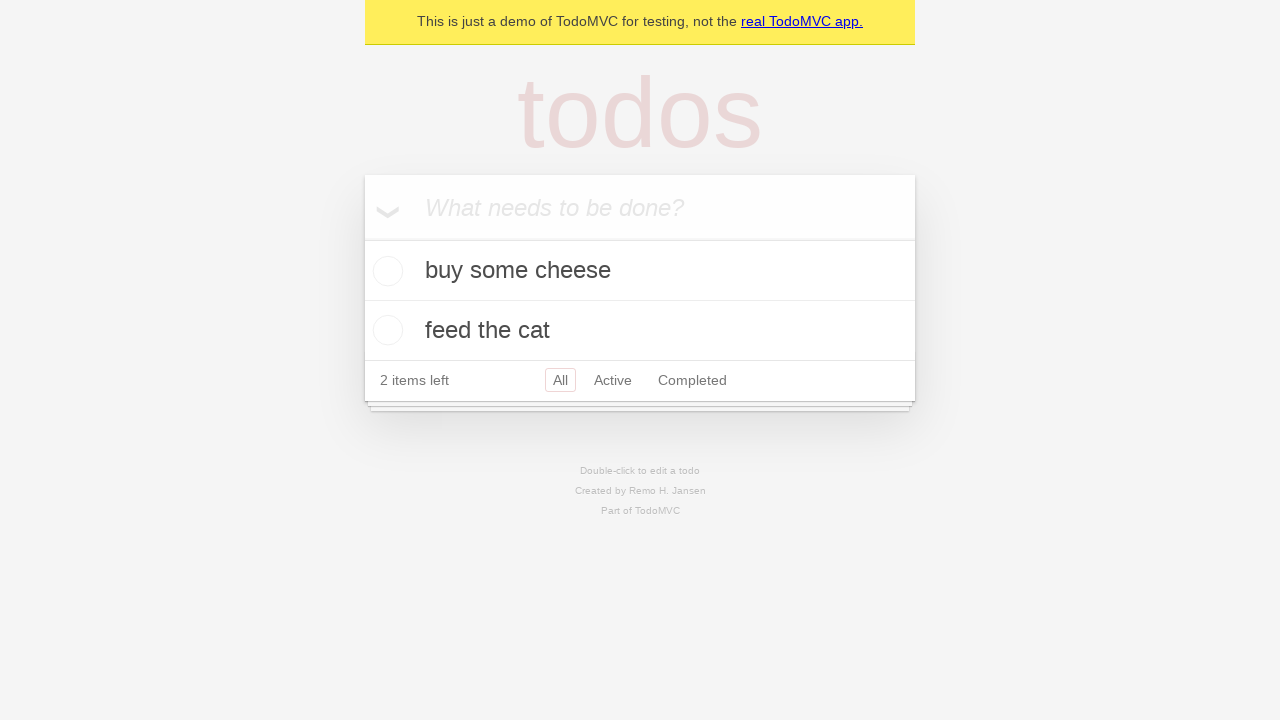

Checked the first todo item's checkbox at (385, 271) on internal:testid=[data-testid="todo-item"s] >> nth=0 >> internal:role=checkbox
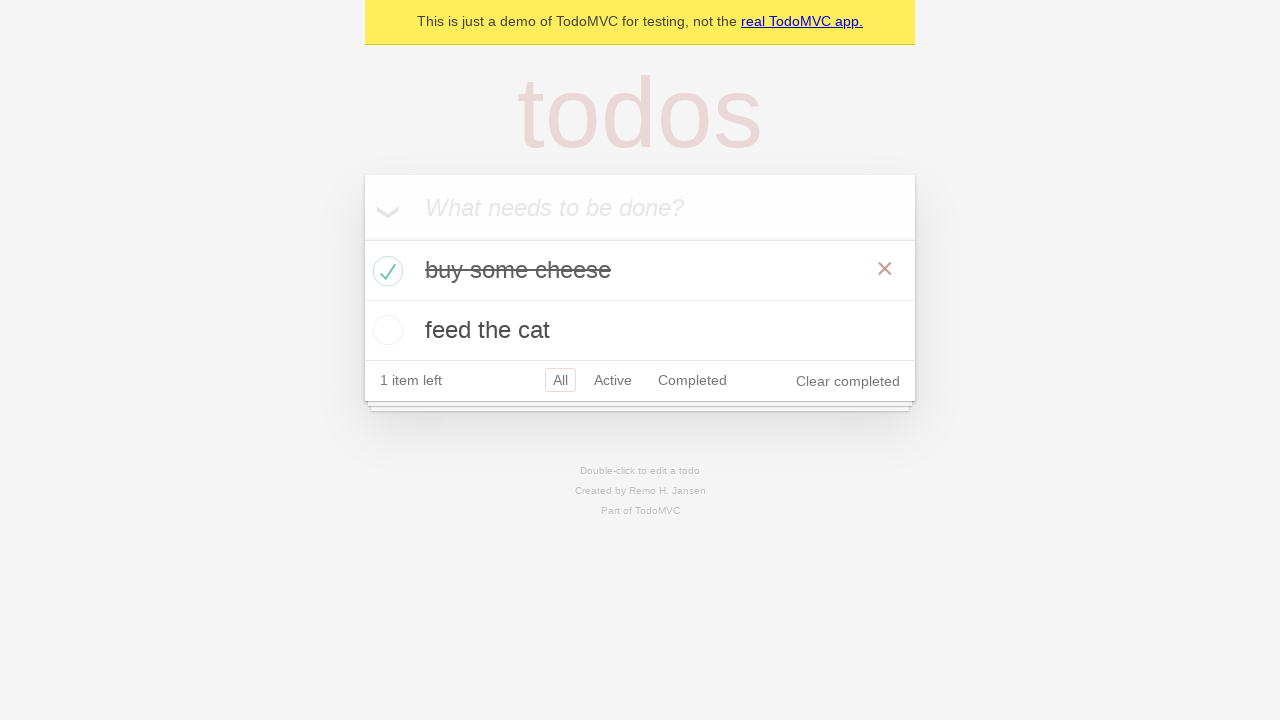

Unchecked the first todo item's checkbox to mark it as incomplete at (385, 271) on internal:testid=[data-testid="todo-item"s] >> nth=0 >> internal:role=checkbox
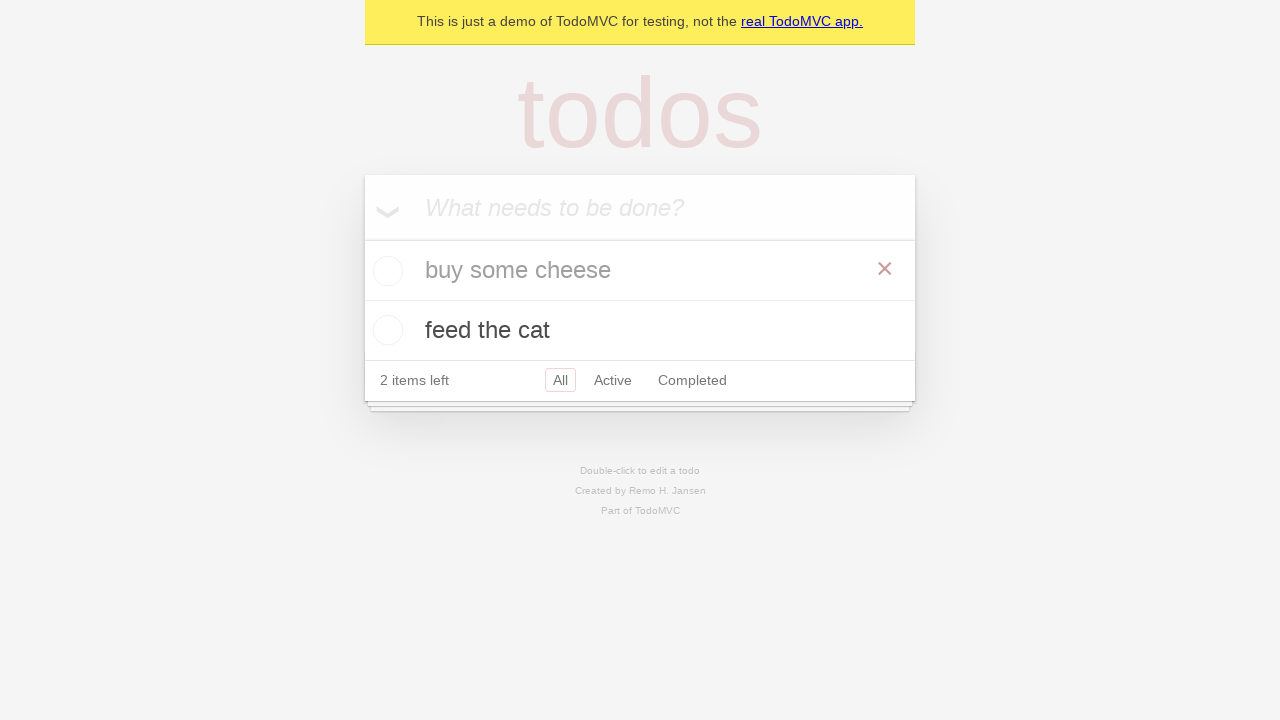

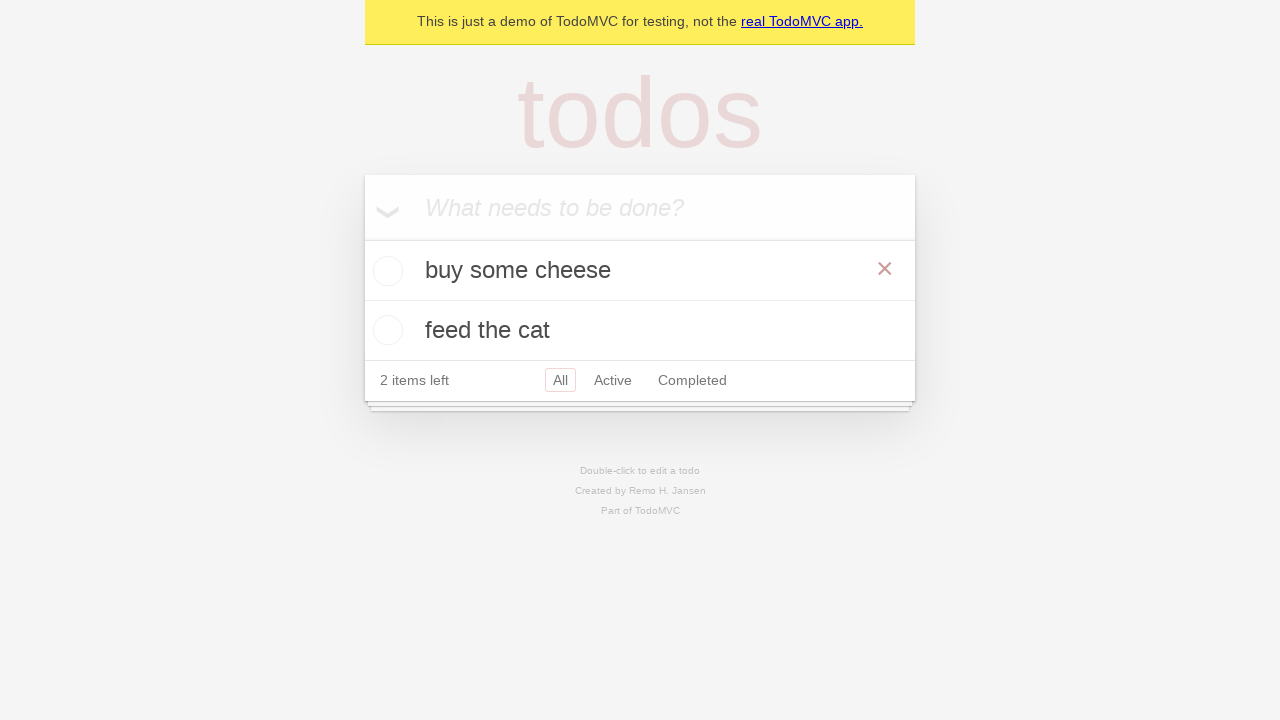